Tests accordion/tabs functionality on GlobalSQA demo site by clicking through different accordion sections within an iframe

Starting URL: https://www.globalsqa.com/demo-site/accordion-and-tabs/

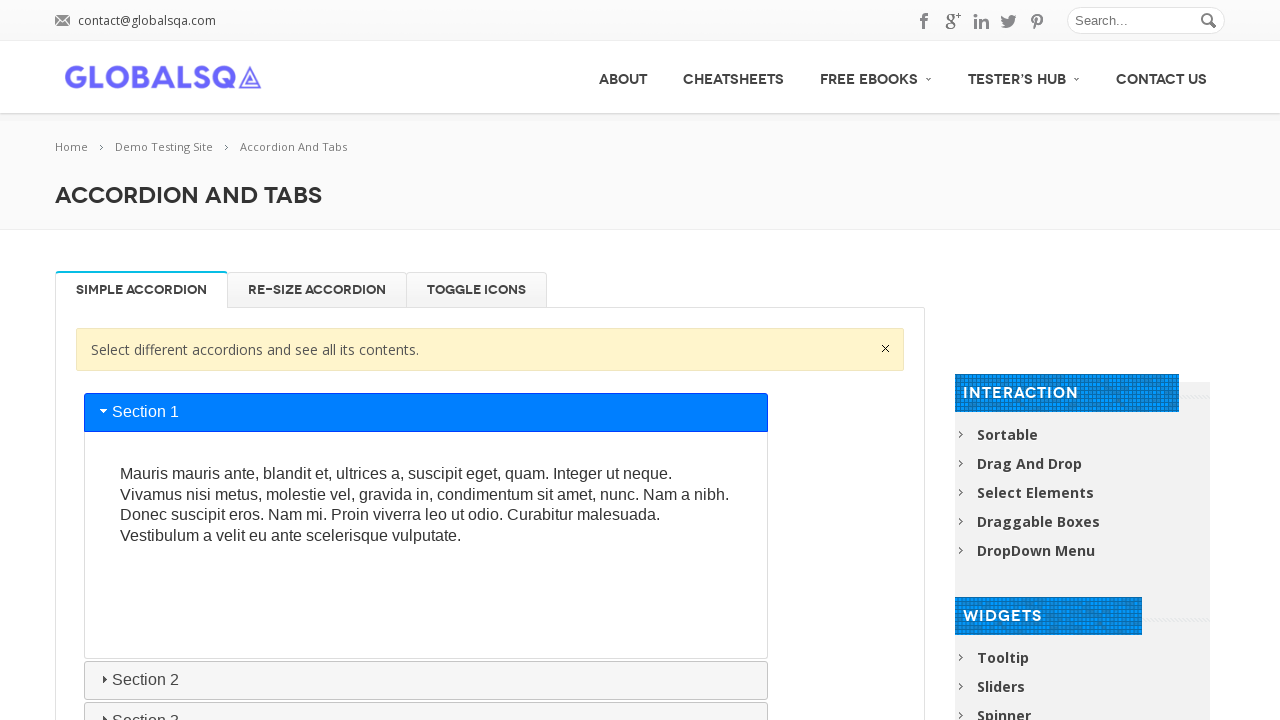

Waited for and located the accordion iframe element
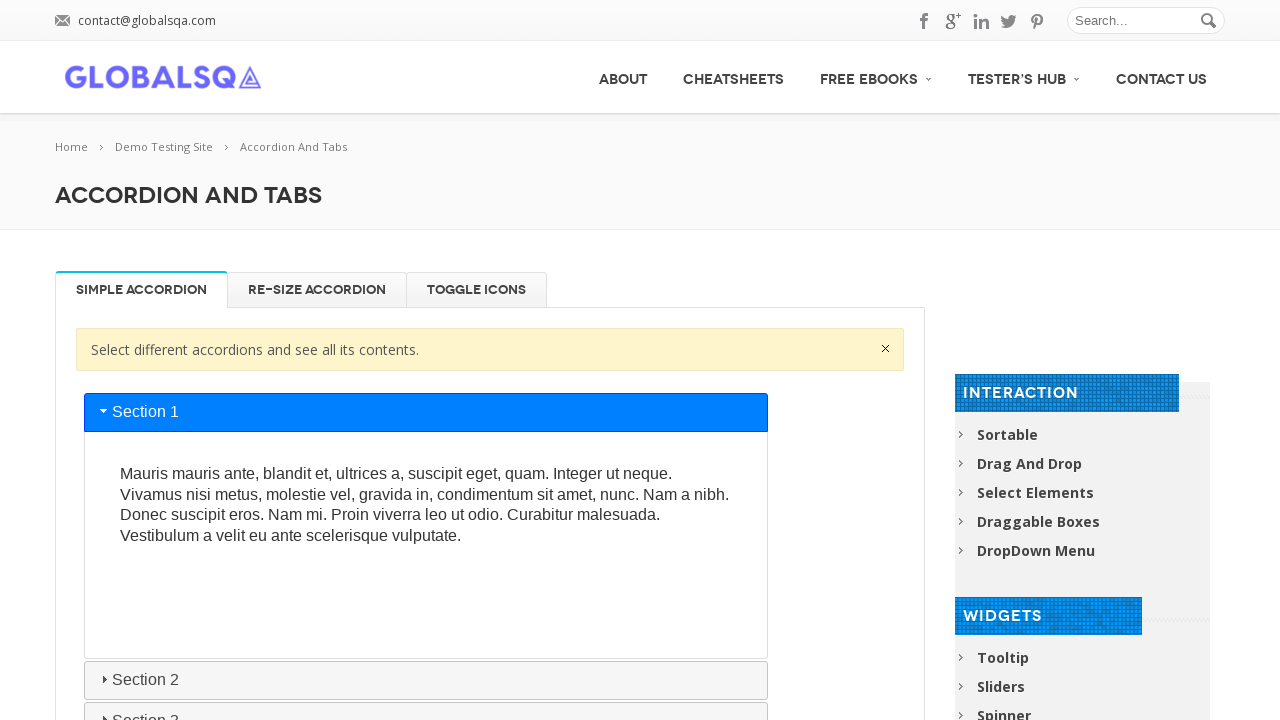

Extracted content frame from iframe element
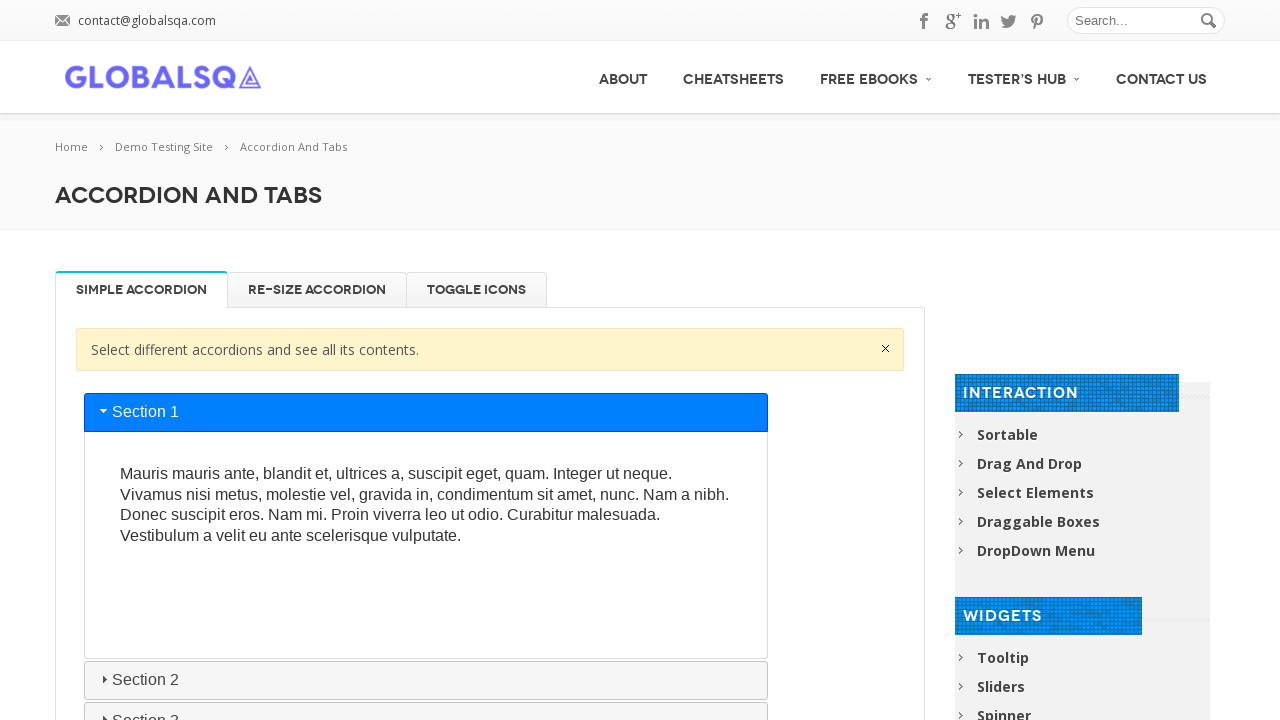

Clicked accordion tab with id 'ui-id-3' at (426, 680) on #ui-id-3
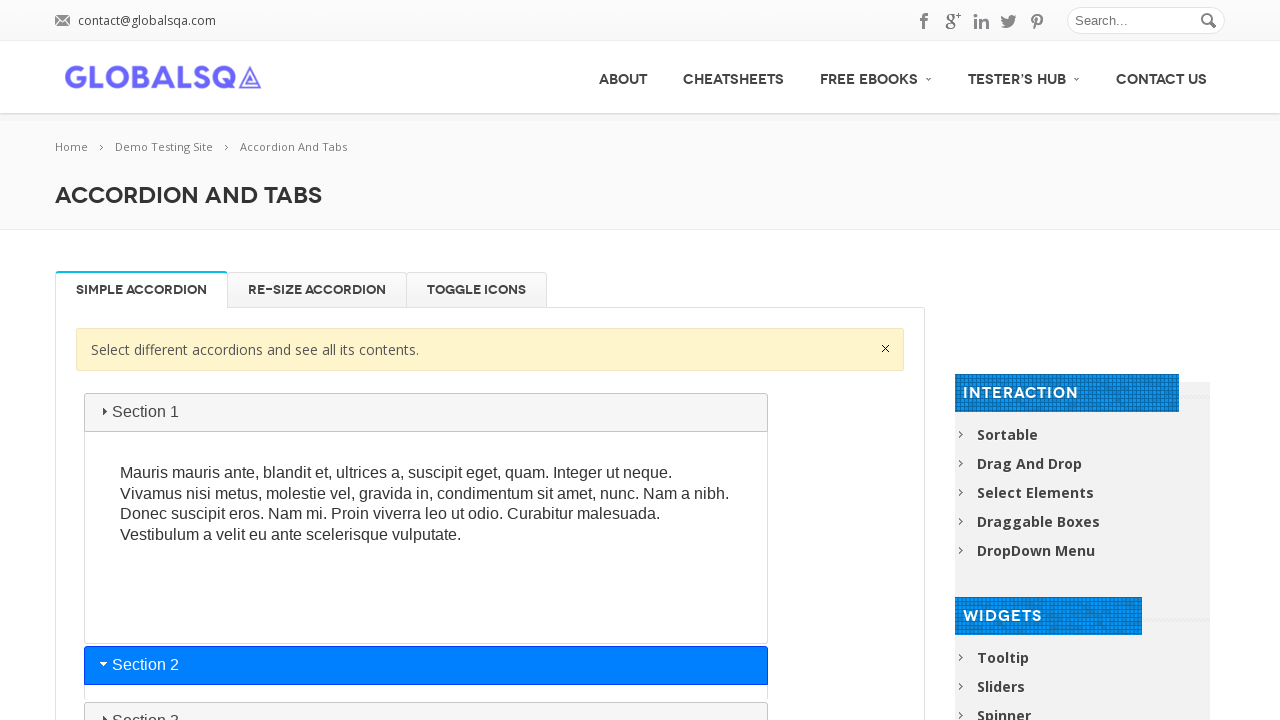

Clicked accordion tab with id 'ui-id-5' at (426, 701) on #ui-id-5
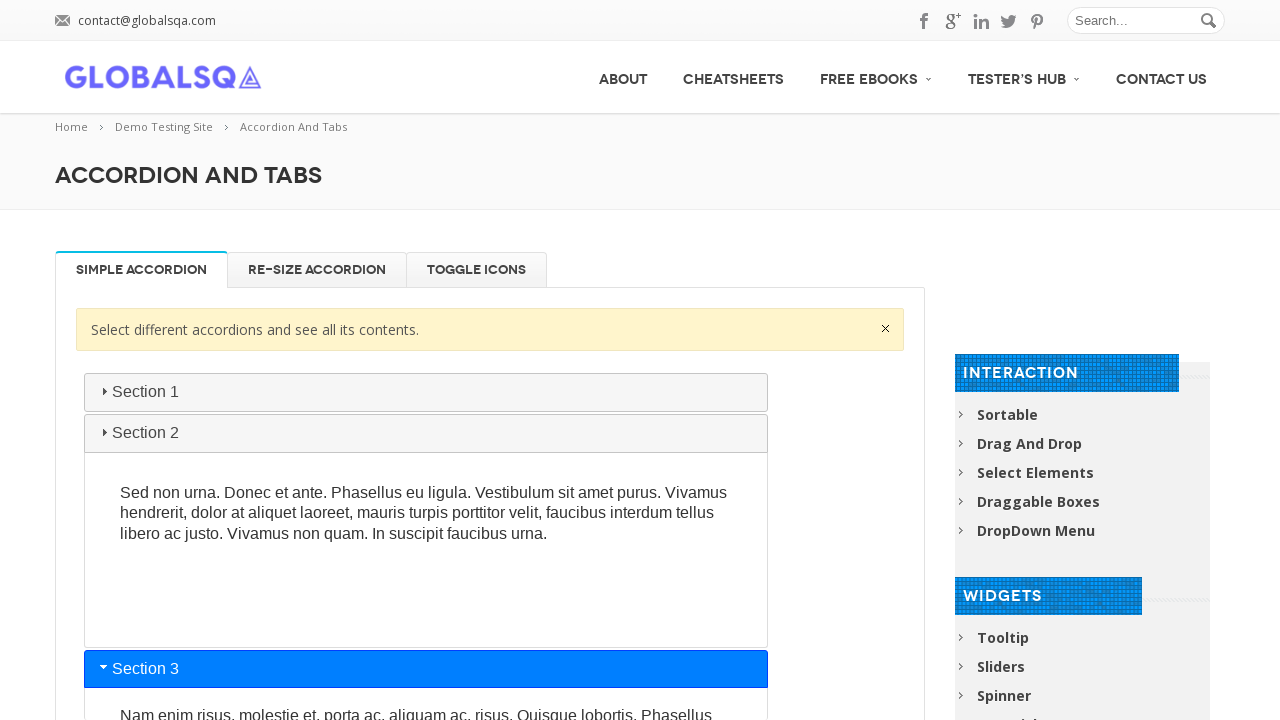

Clicked accordion tab with id 'ui-id-7' at (426, 377) on #ui-id-7
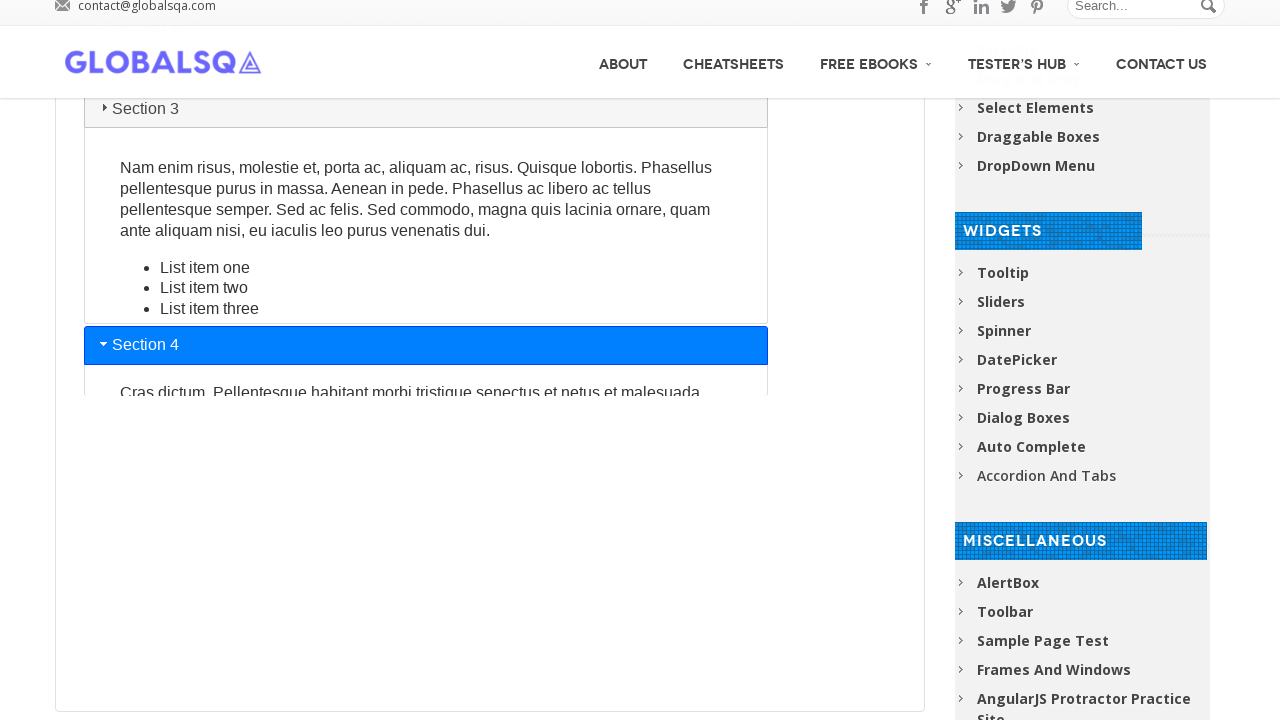

Clicked accordion tab with id 'ui-id-1' at (426, 412) on #ui-id-1
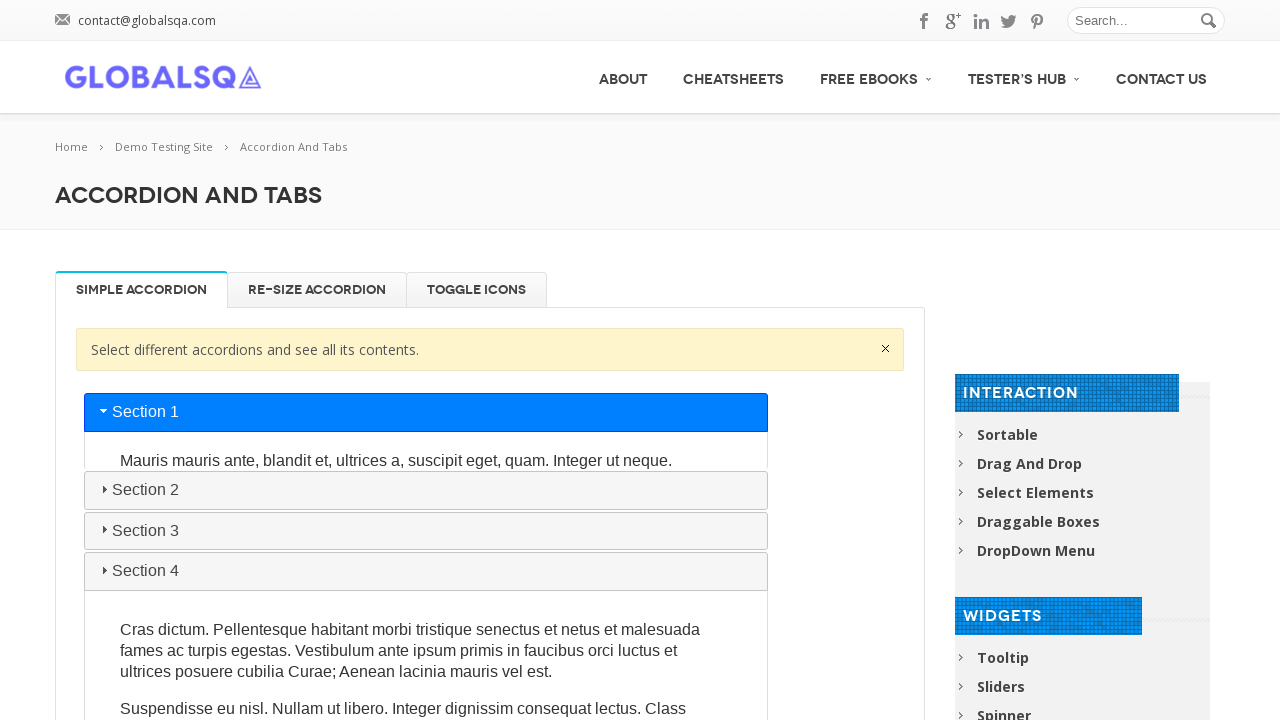

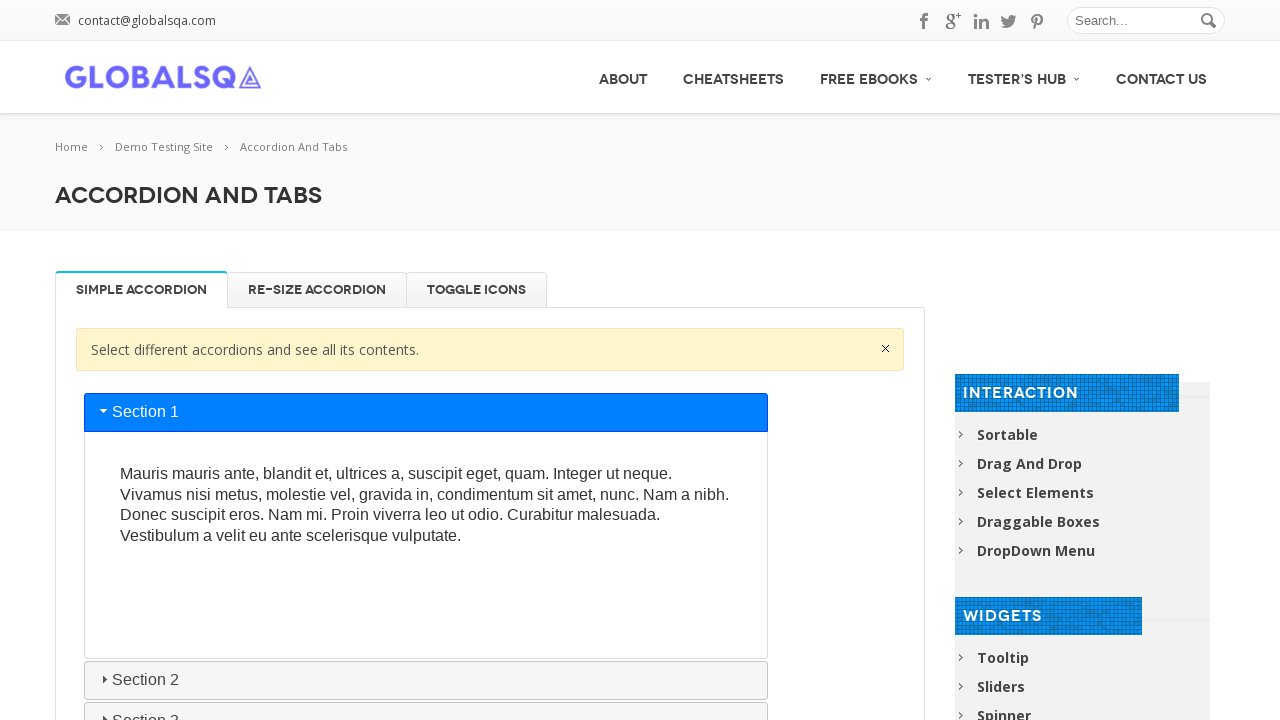